Tests JavaScript prompt alert functionality by triggering a prompt, entering text, and verifying the result

Starting URL: https://the-internet.herokuapp.com/javascript_alerts

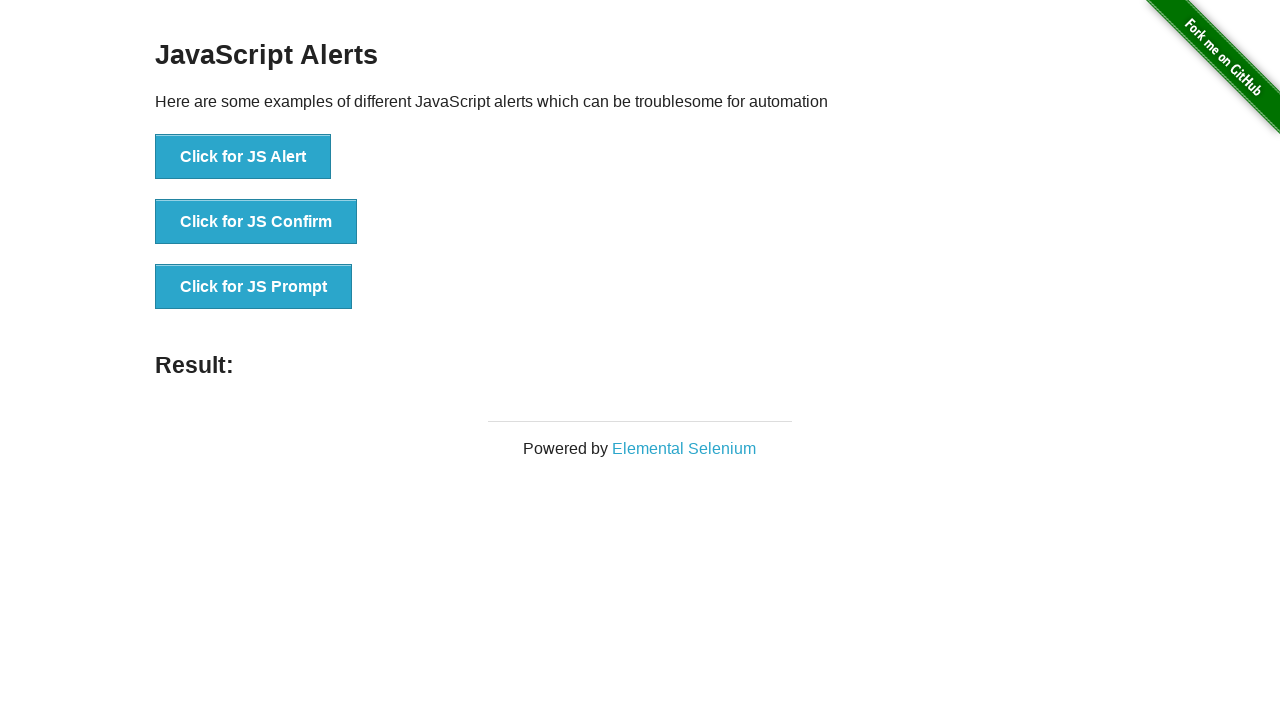

Clicked button to trigger JavaScript prompt dialog at (254, 287) on xpath=//button[normalize-space()='Click for JS Prompt']
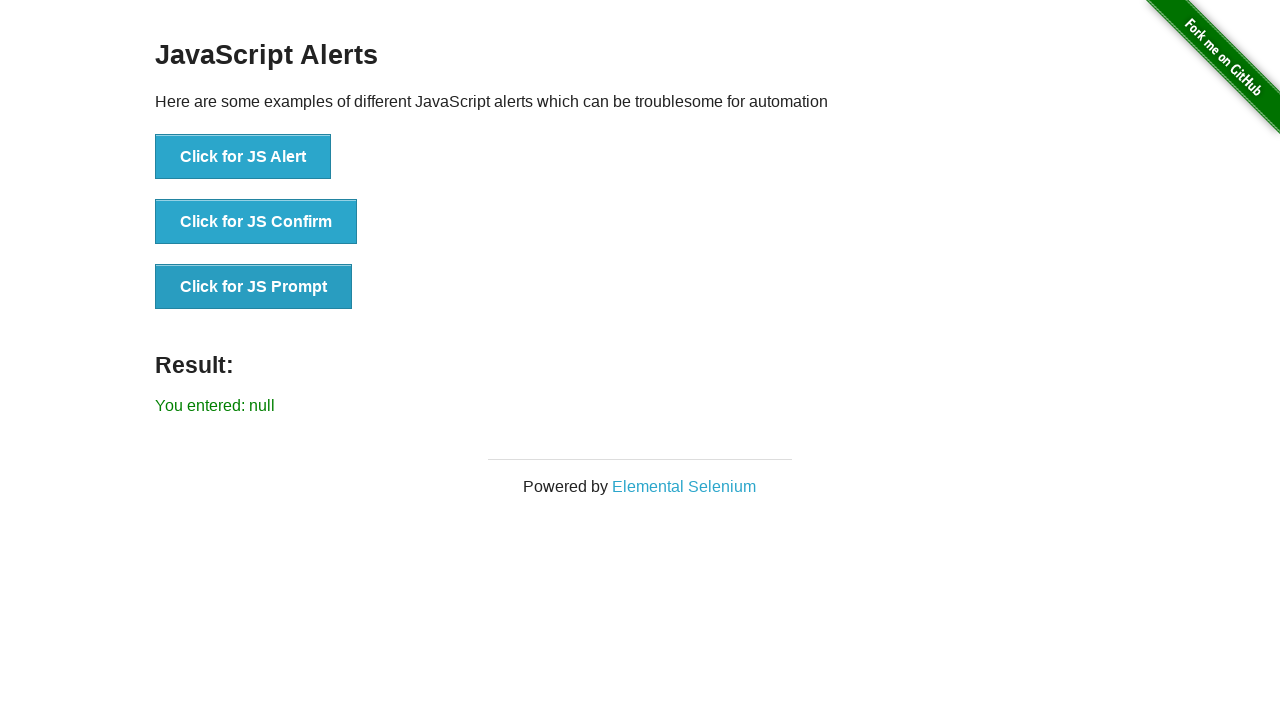

Set up dialog handler to accept prompt with text 'Hello how are you'
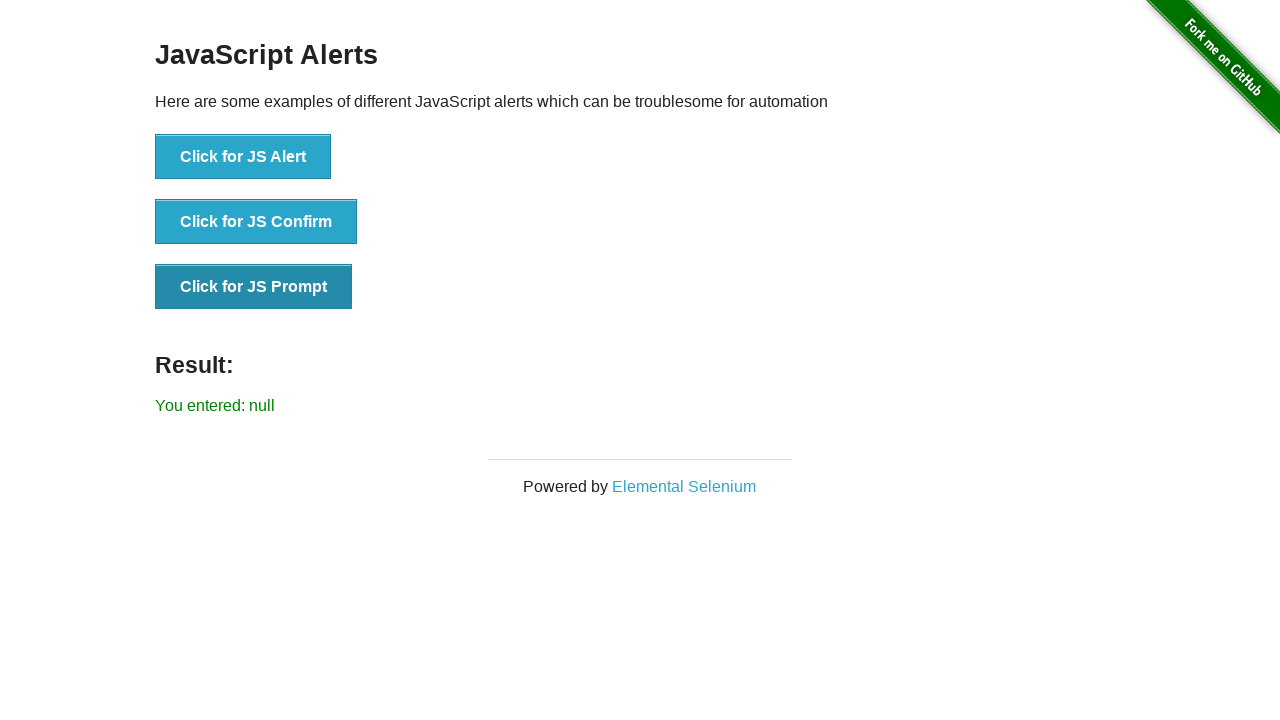

Waited for result element to appear on page
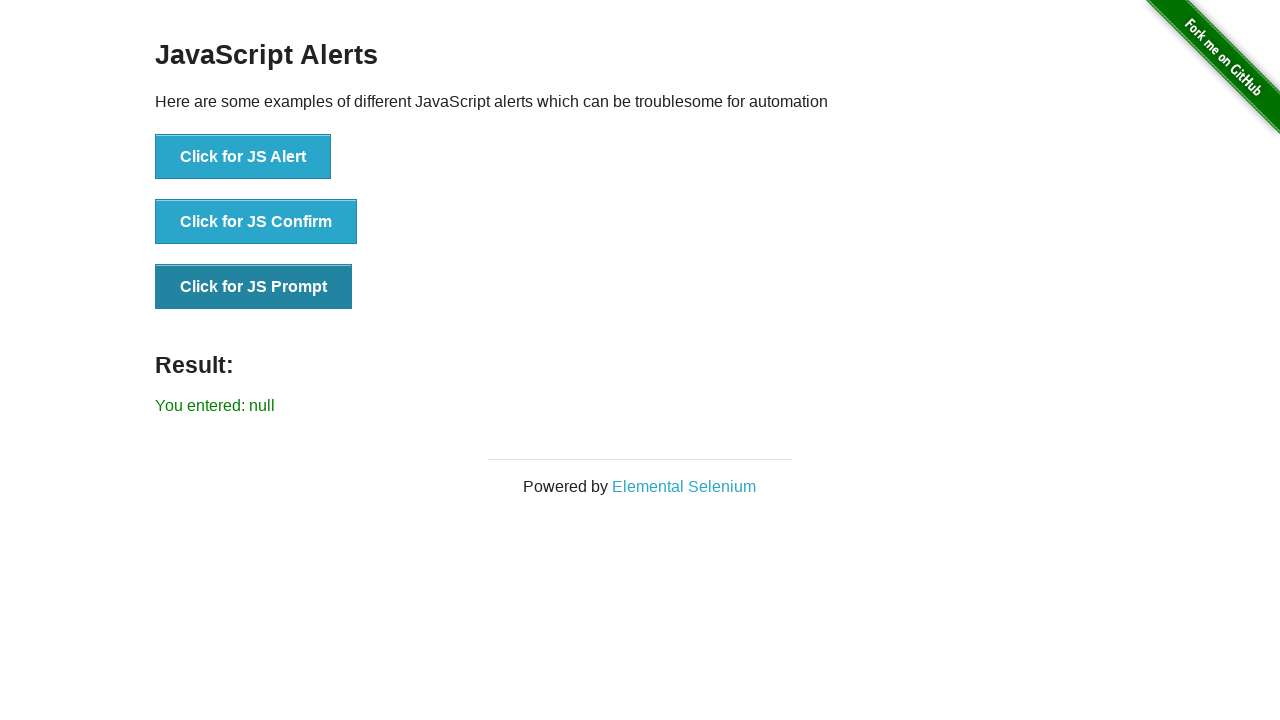

Retrieved result text from result element
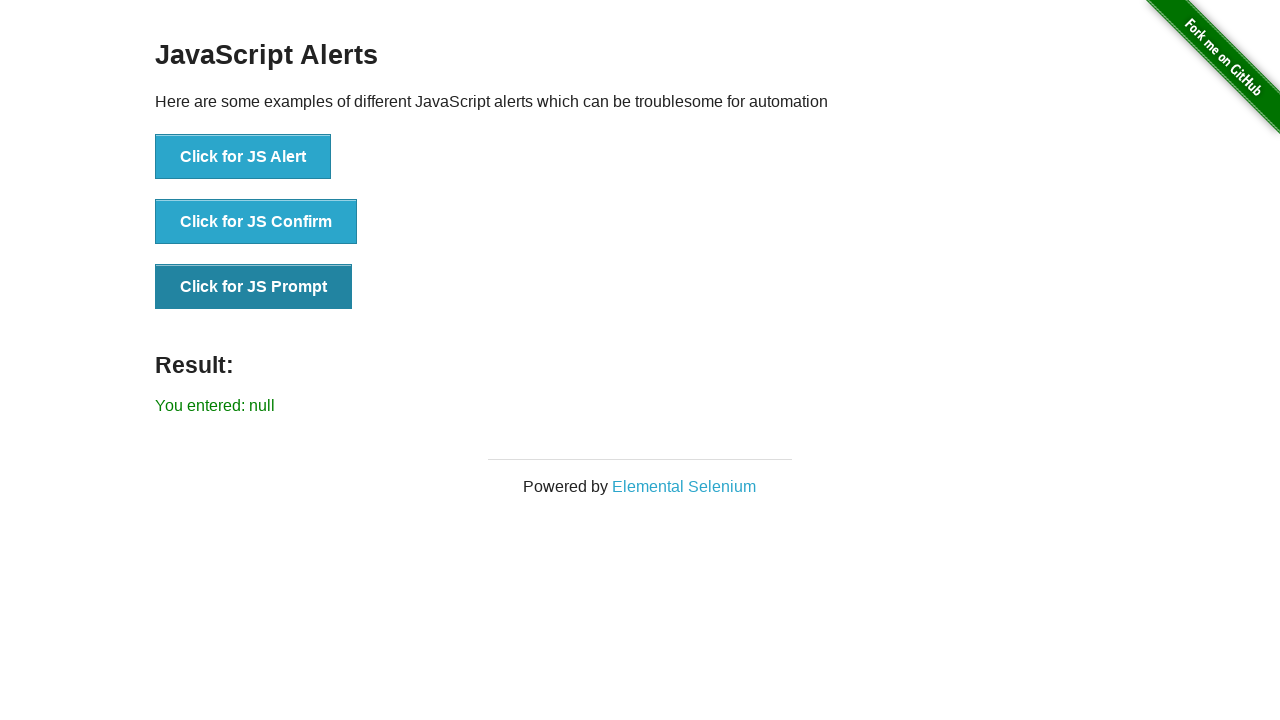

Verified that prompt text 'are you' was present in result
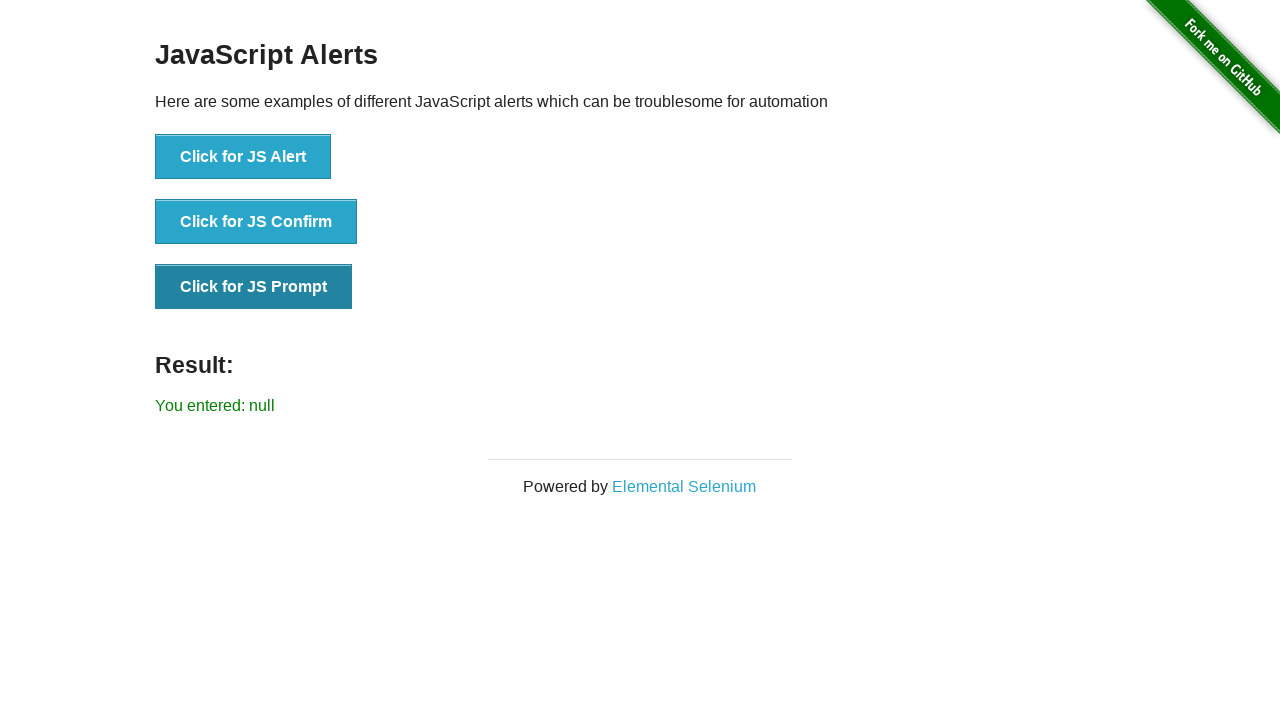

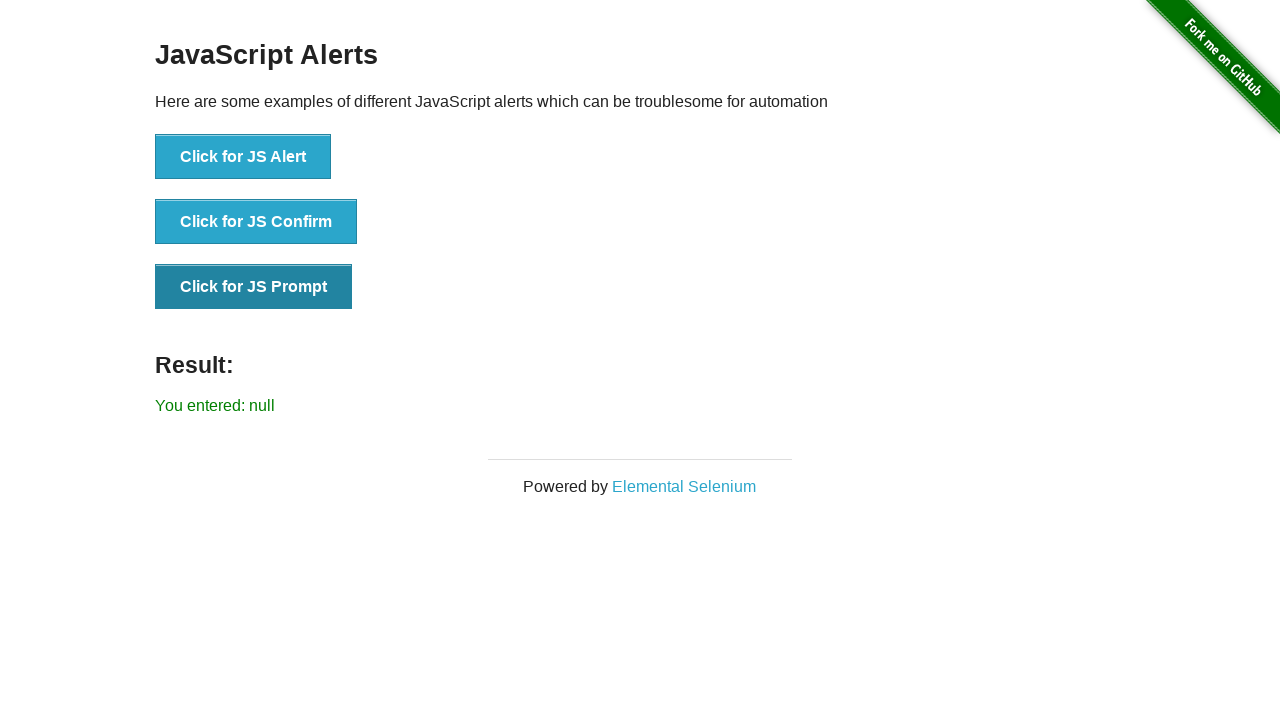